Tests that edits are saved when the input loses focus

Starting URL: https://demo.playwright.dev/todomvc

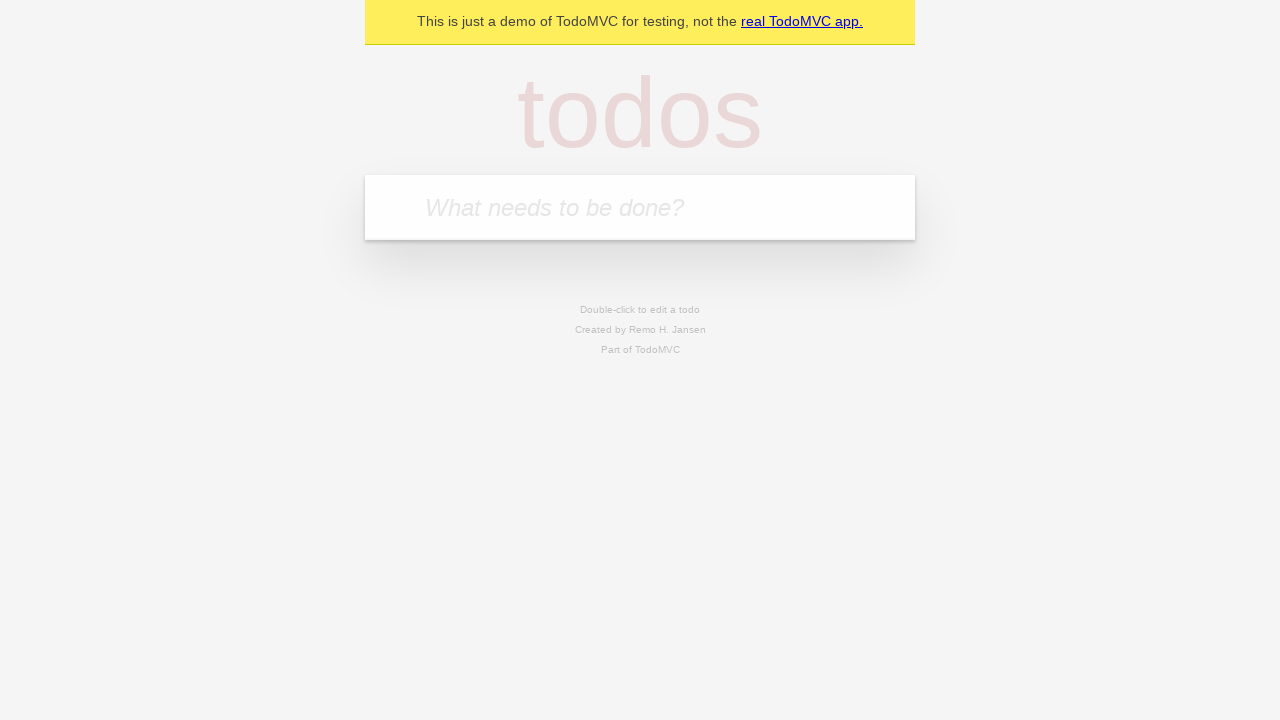

Filled new todo input with 'buy some cheese' on .new-todo
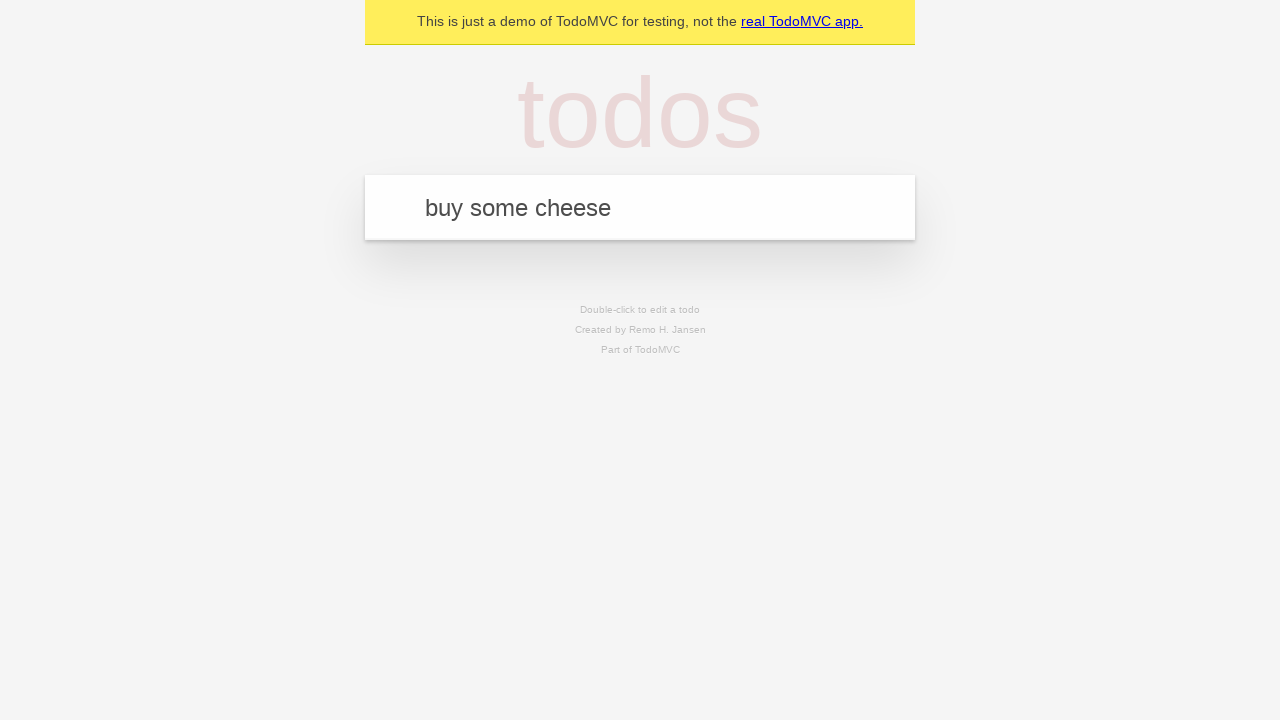

Pressed Enter to create first todo on .new-todo
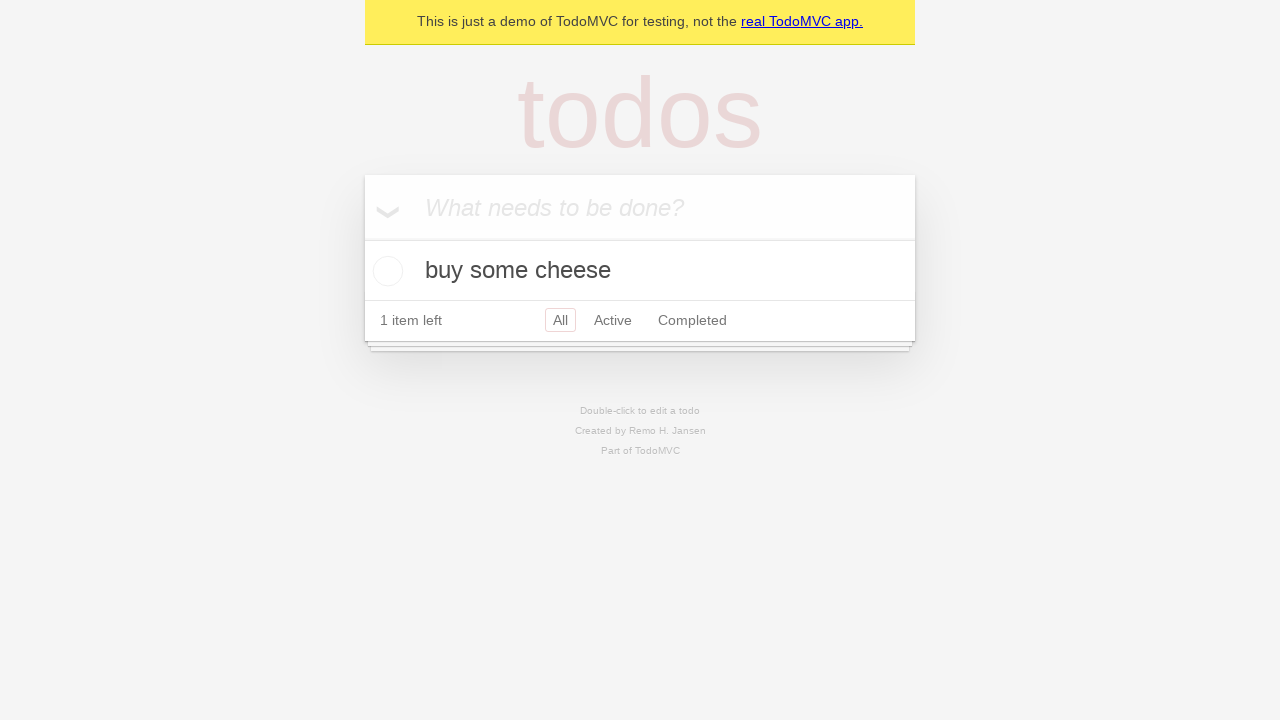

Filled new todo input with 'feed the cat' on .new-todo
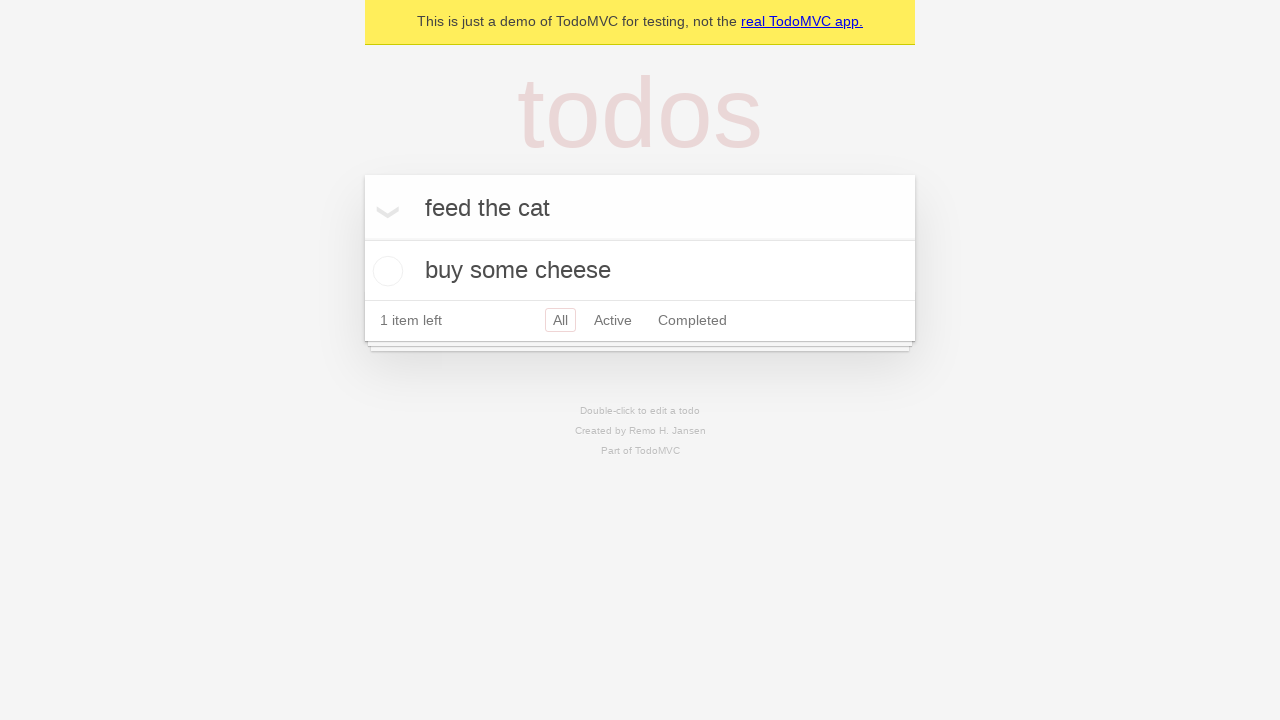

Pressed Enter to create second todo on .new-todo
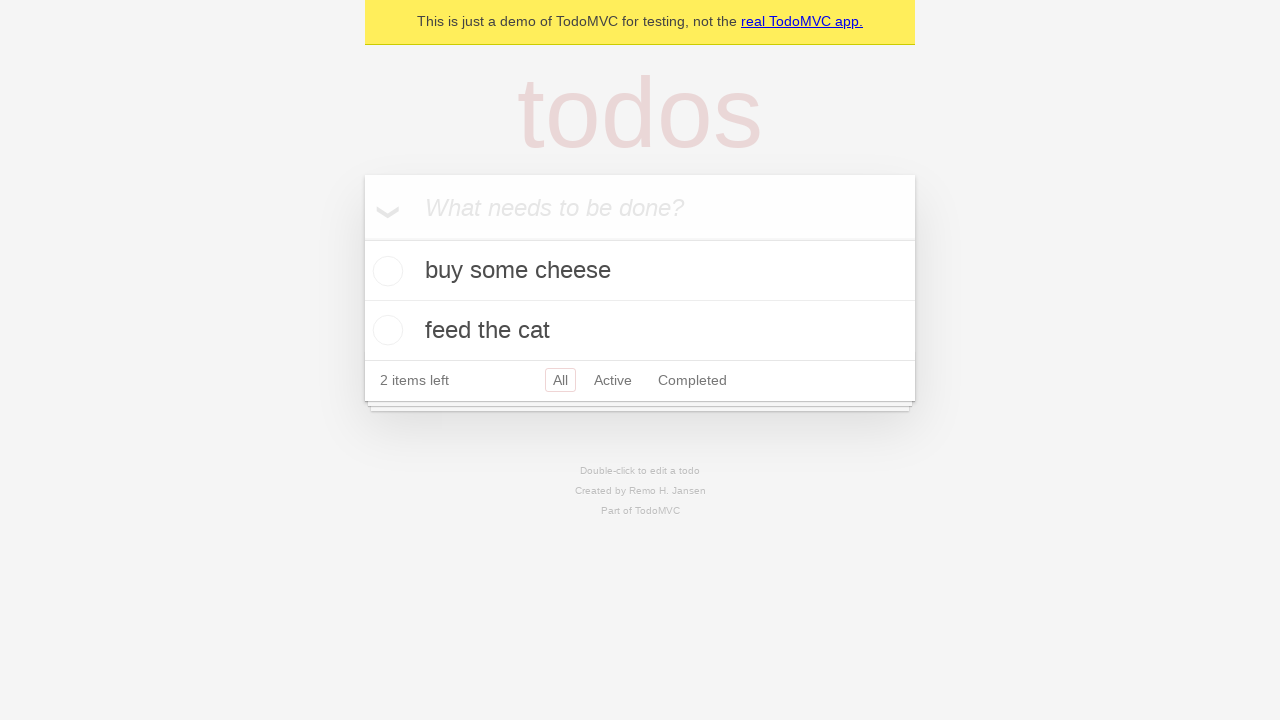

Filled new todo input with 'book a doctors appointment' on .new-todo
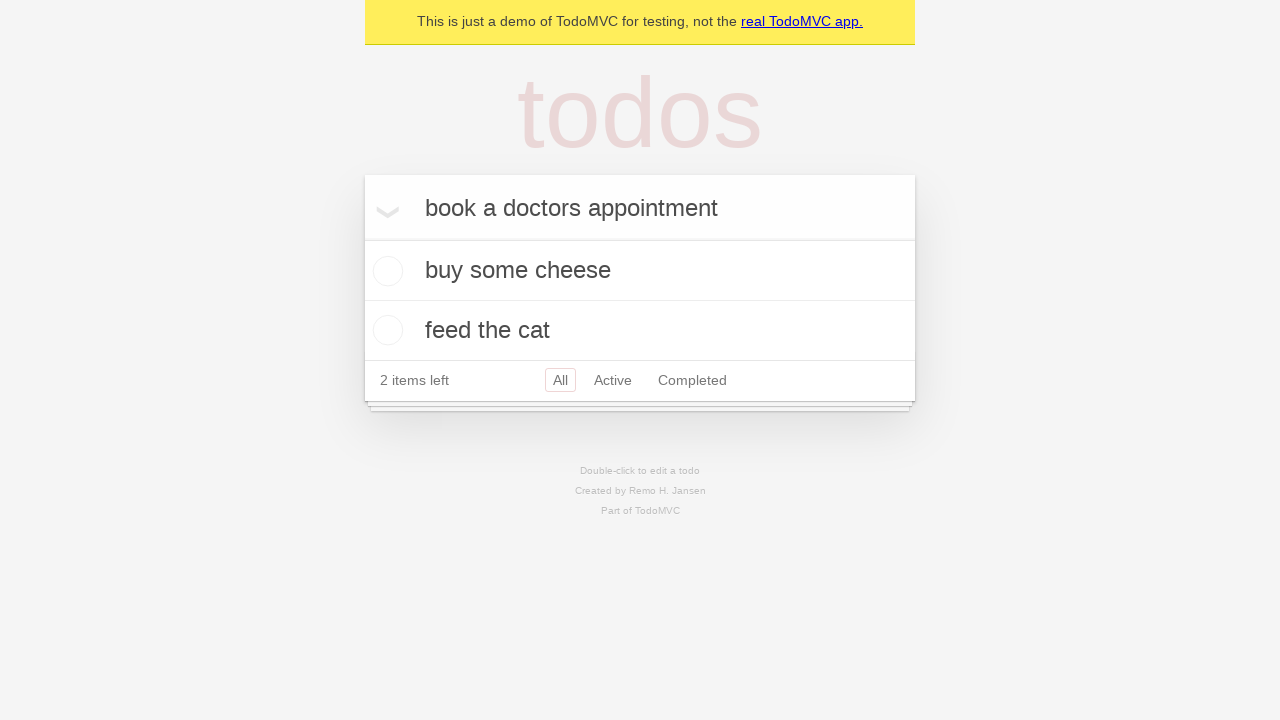

Pressed Enter to create third todo on .new-todo
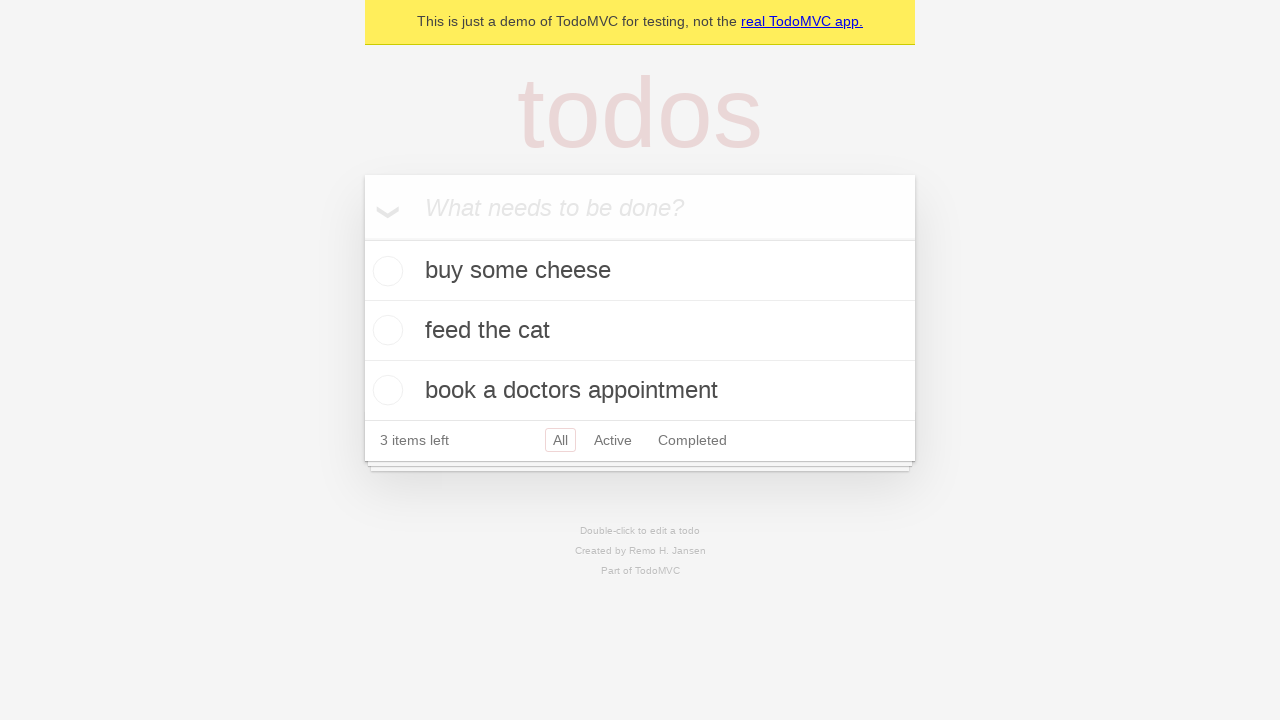

Double-clicked second todo to enter edit mode at (640, 330) on .todo-list li:nth-child(2) label
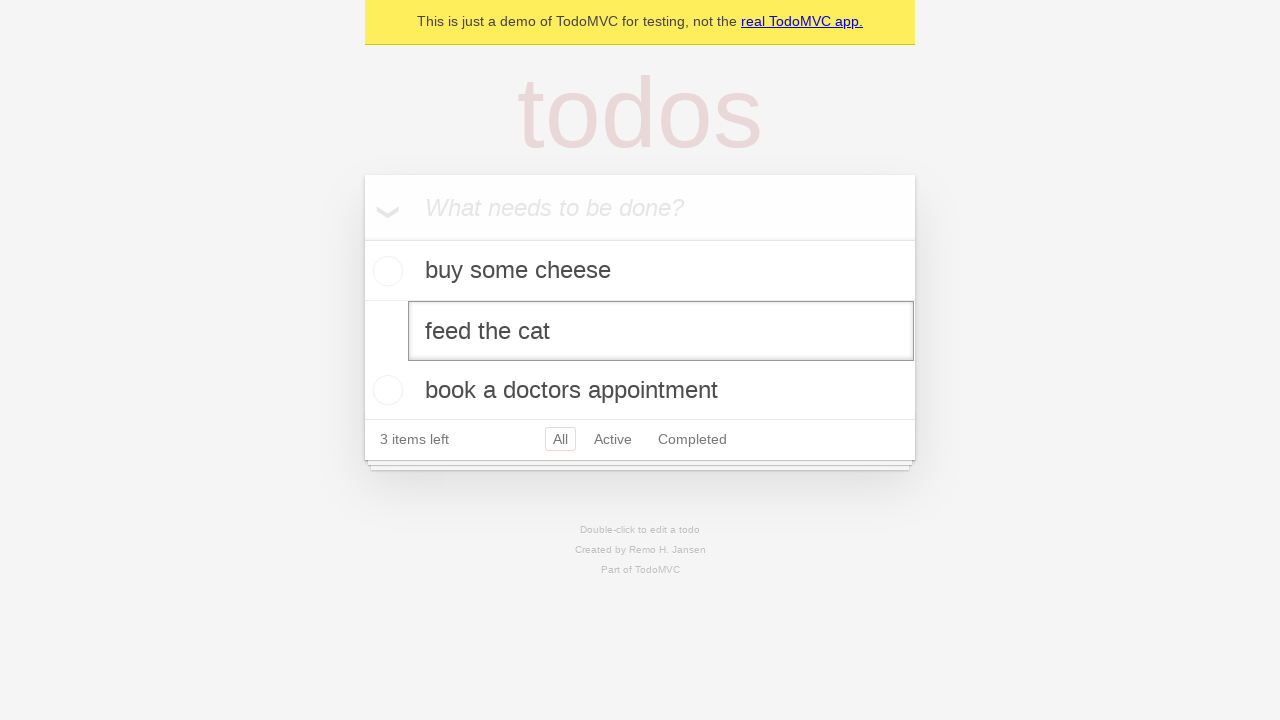

Filled edit field with new text 'buy some sausages' on .todo-list li:nth-child(2) .edit
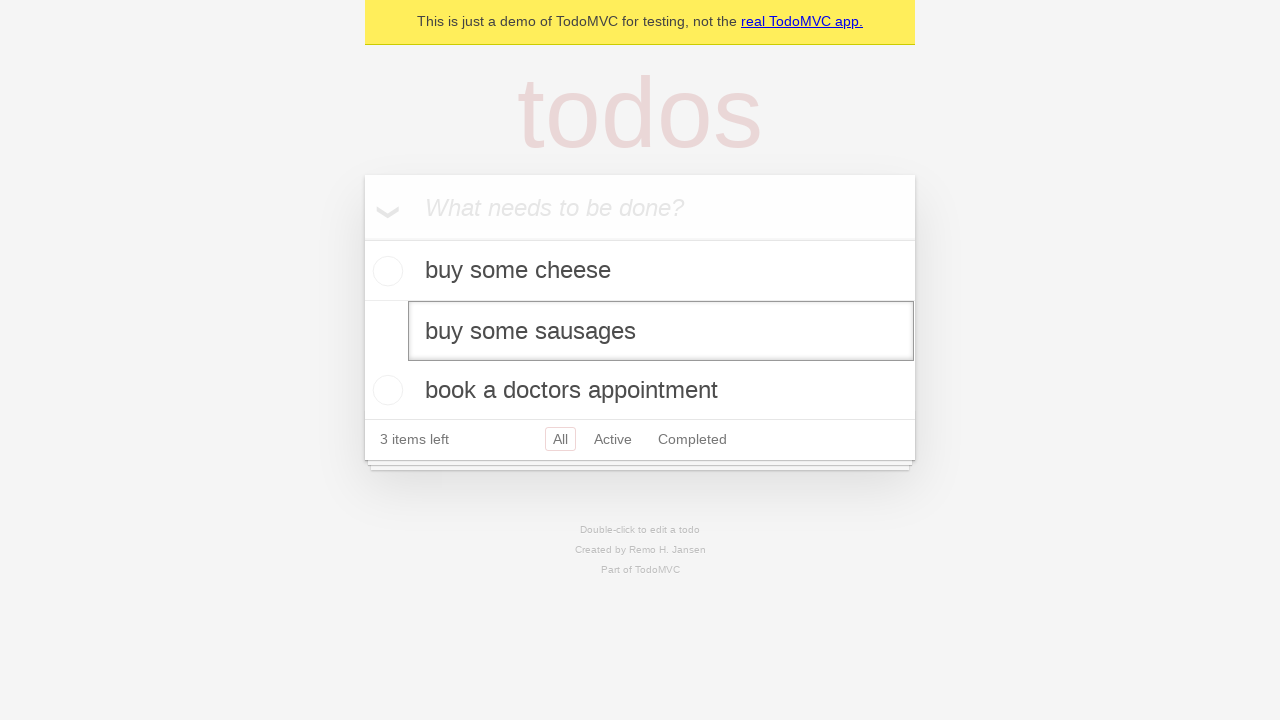

Clicked new todo input to blur edit field and save changes at (640, 207) on .new-todo
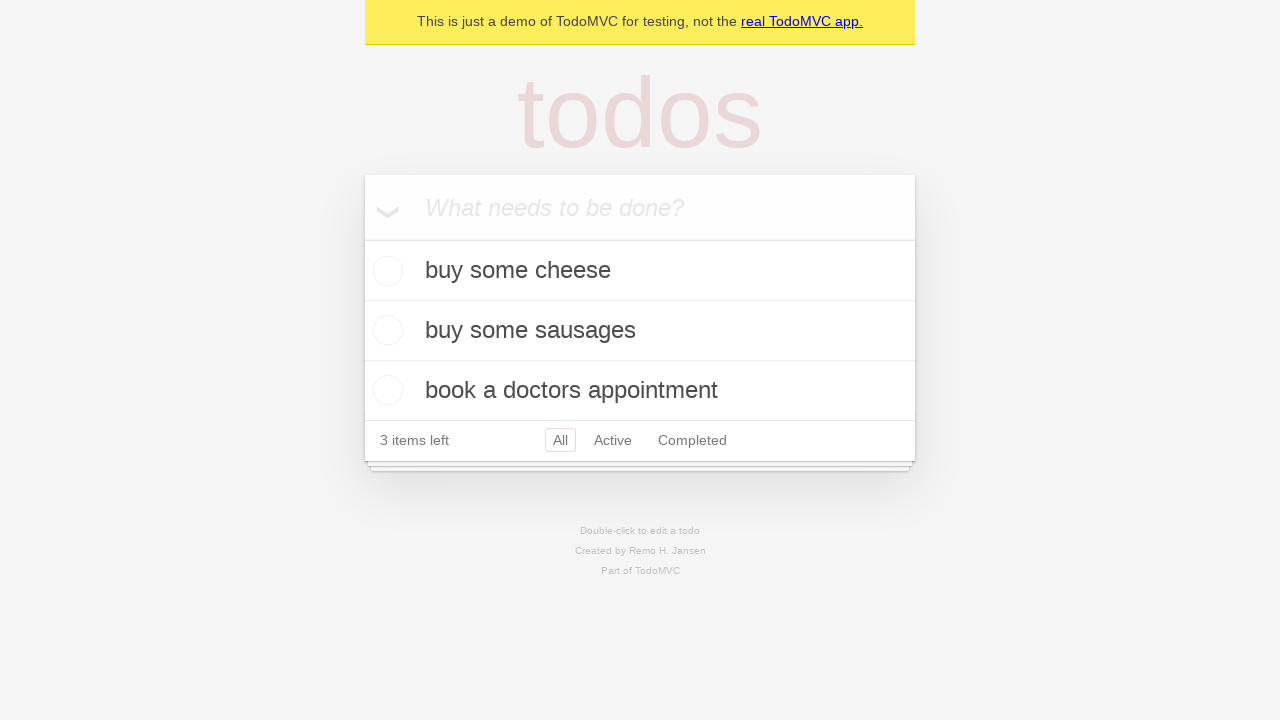

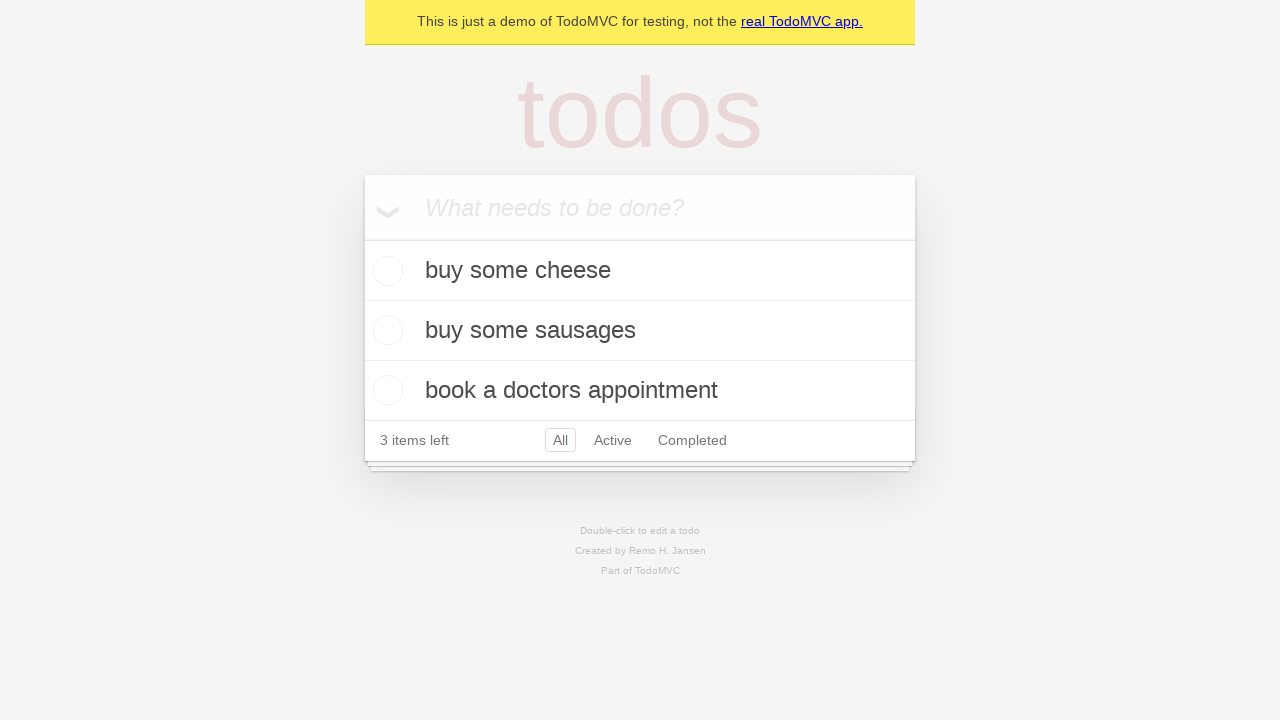